Tests table data validation by iterating through table rows to find a row containing "Python" and verifying that the corresponding price column shows "25"

Starting URL: https://www.rahulshettyacademy.com/AutomationPractice/

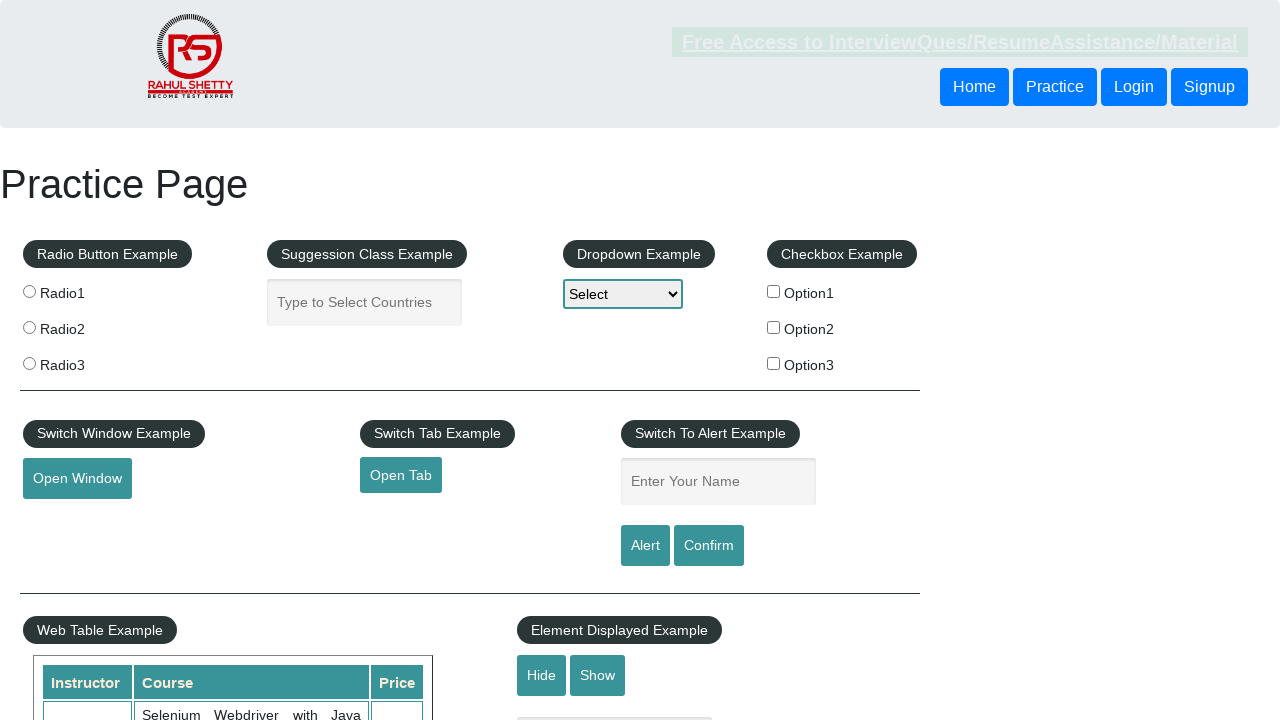

Waited for table to be visible
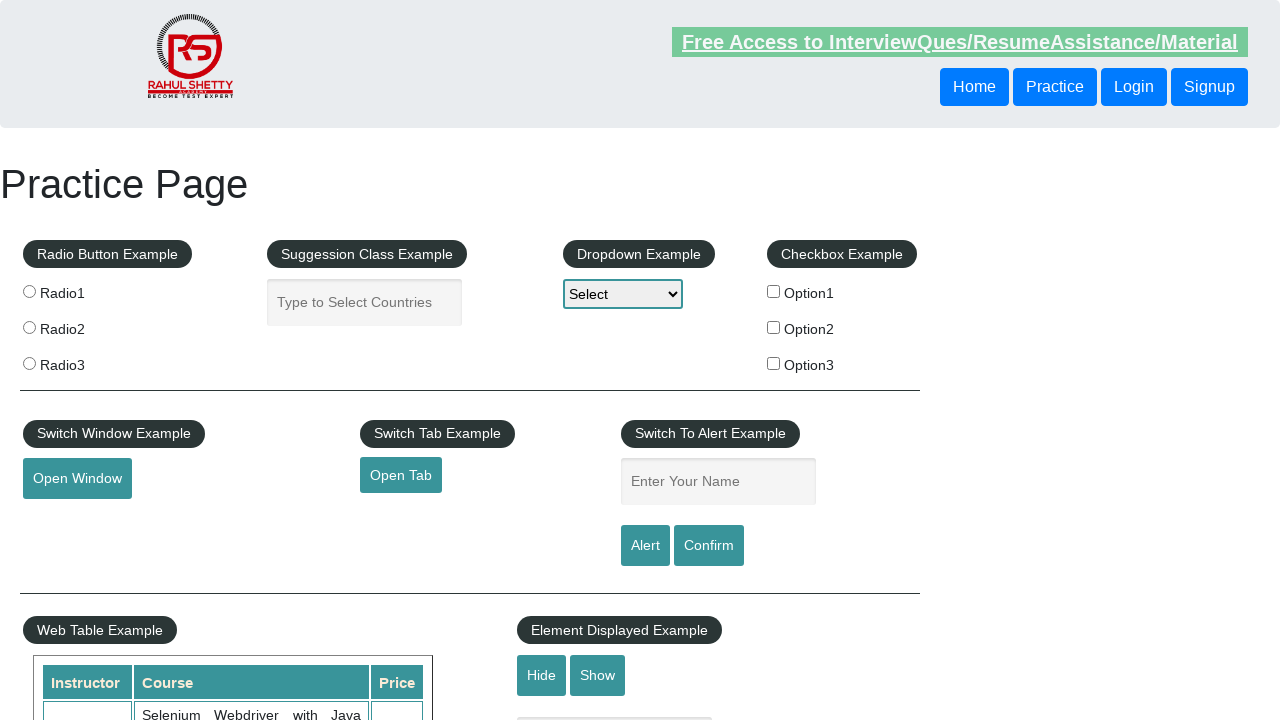

Retrieved all cells from second column of table
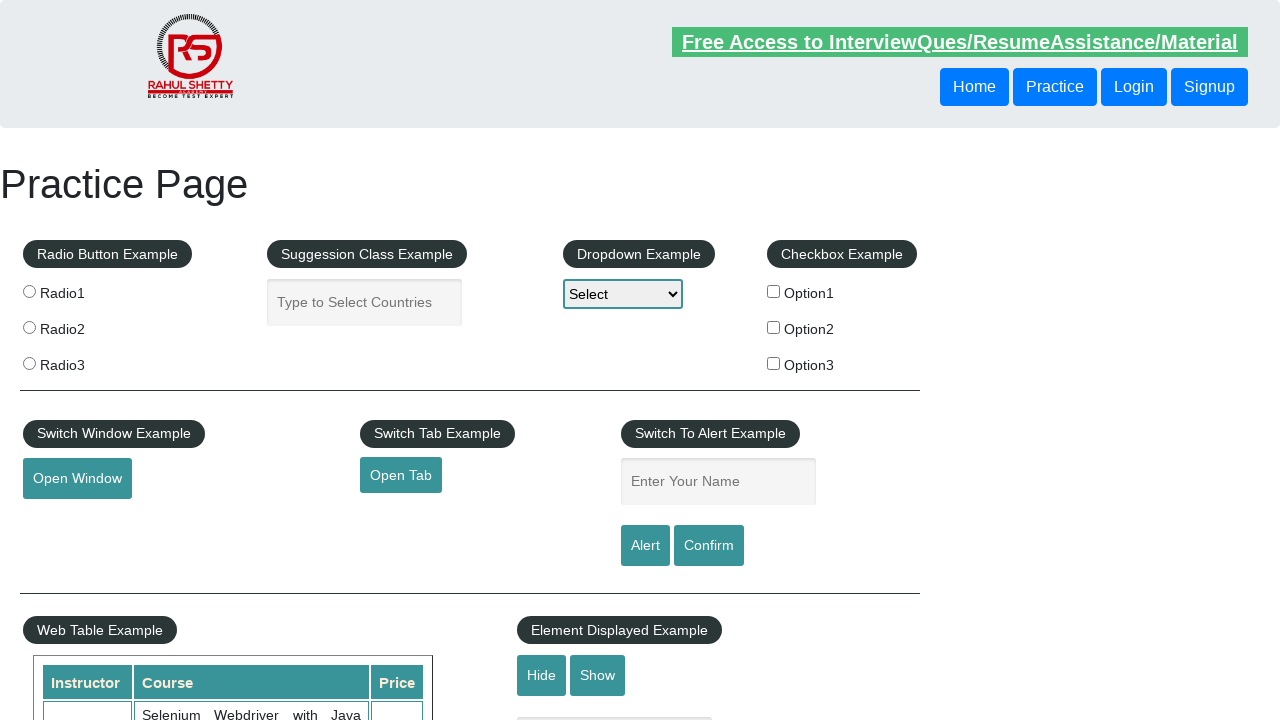

Retrieved text content from table cell at index 0
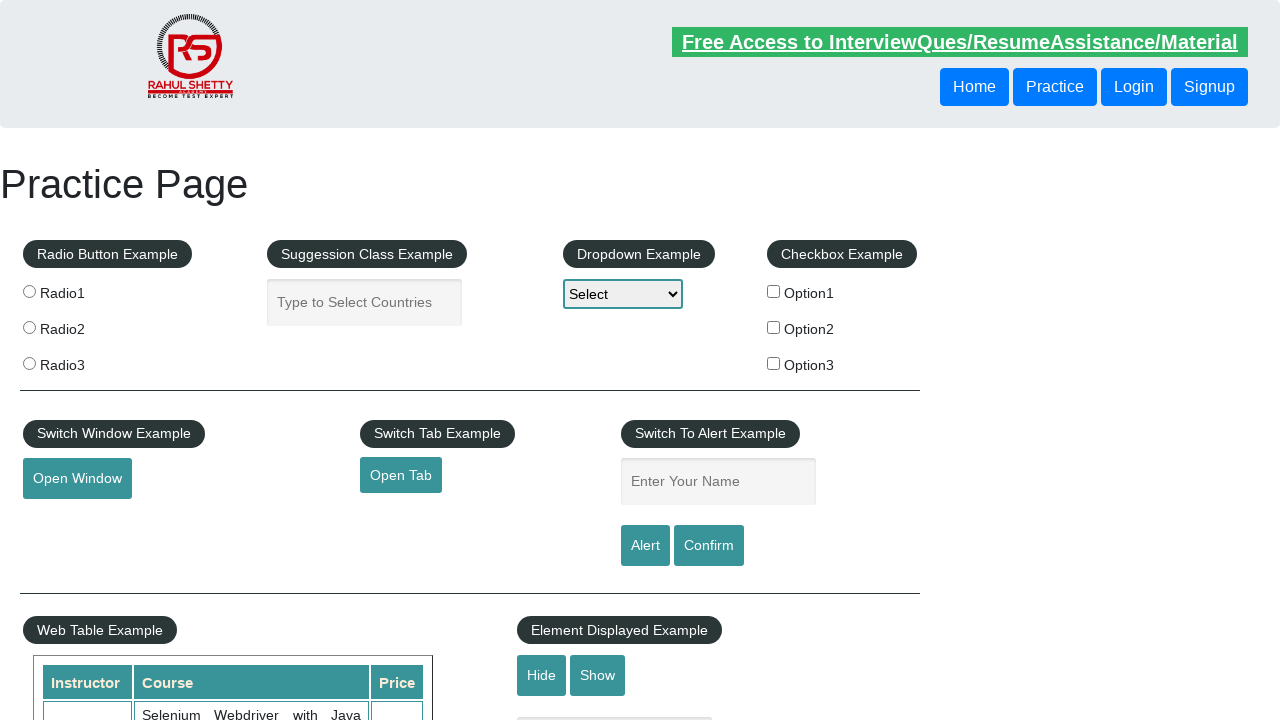

Retrieved text content from table cell at index 1
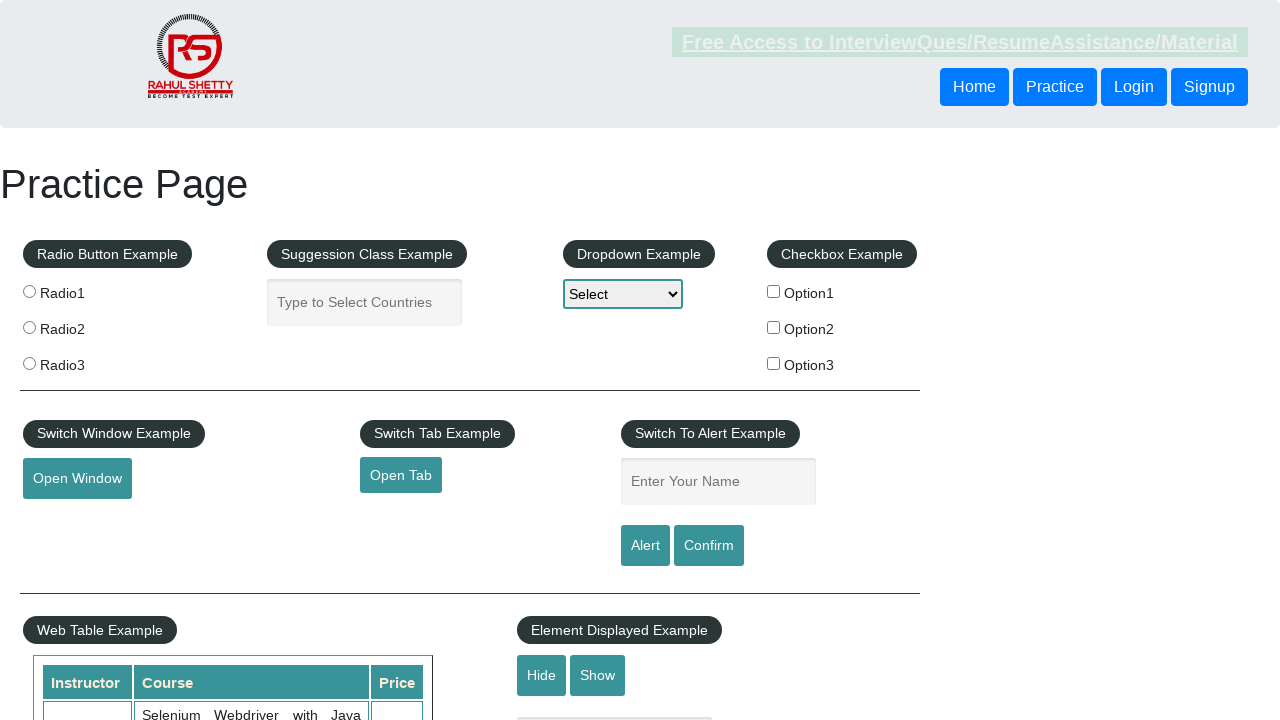

Retrieved text content from table cell at index 2
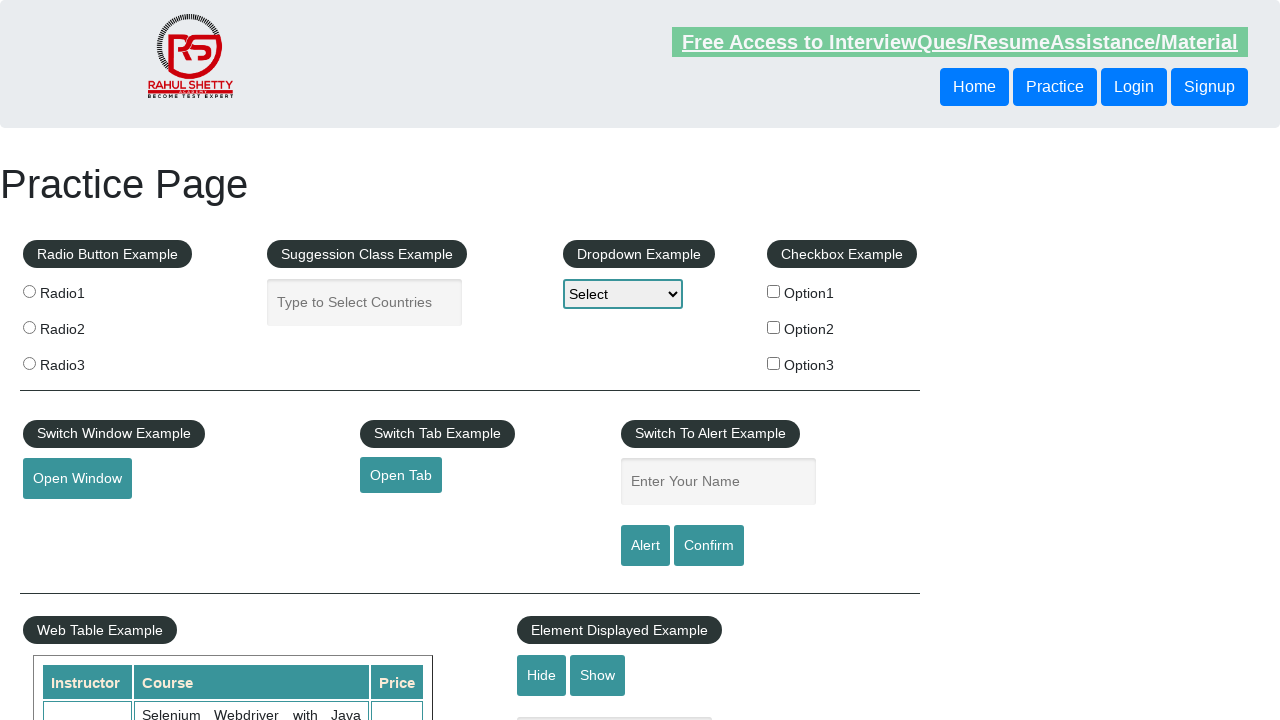

Retrieved text content from table cell at index 3
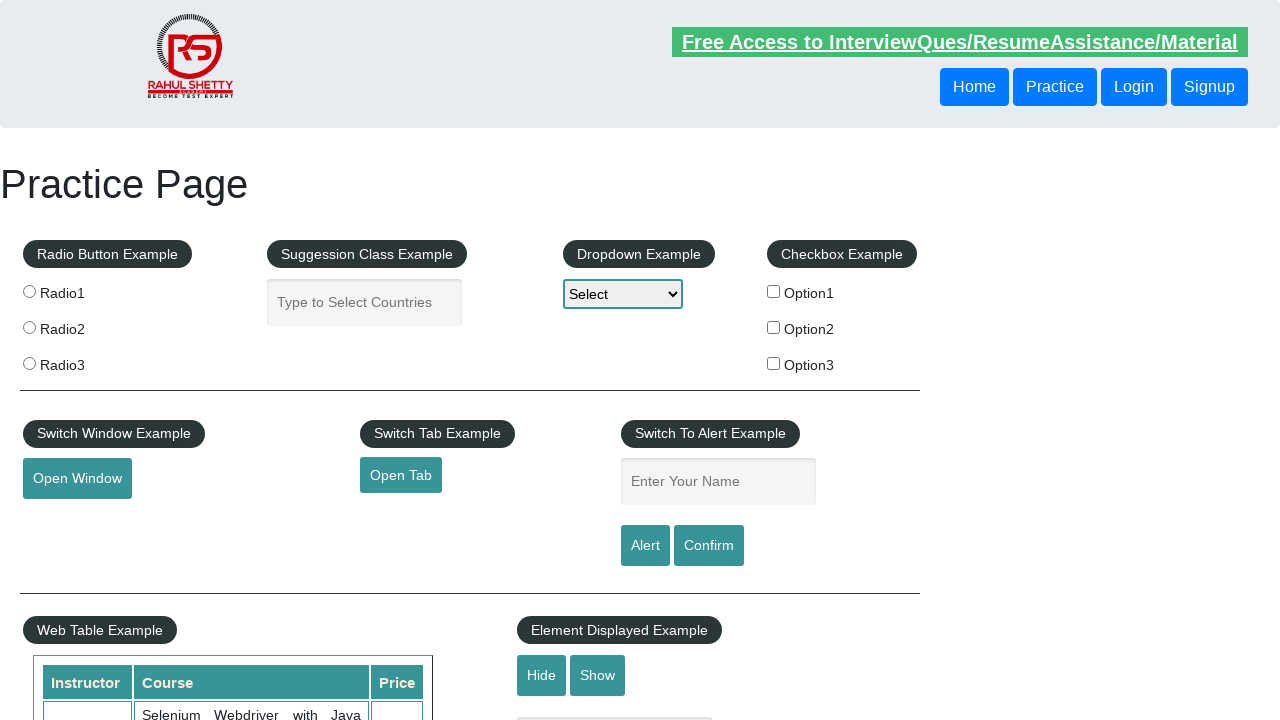

Retrieved text content from table cell at index 4
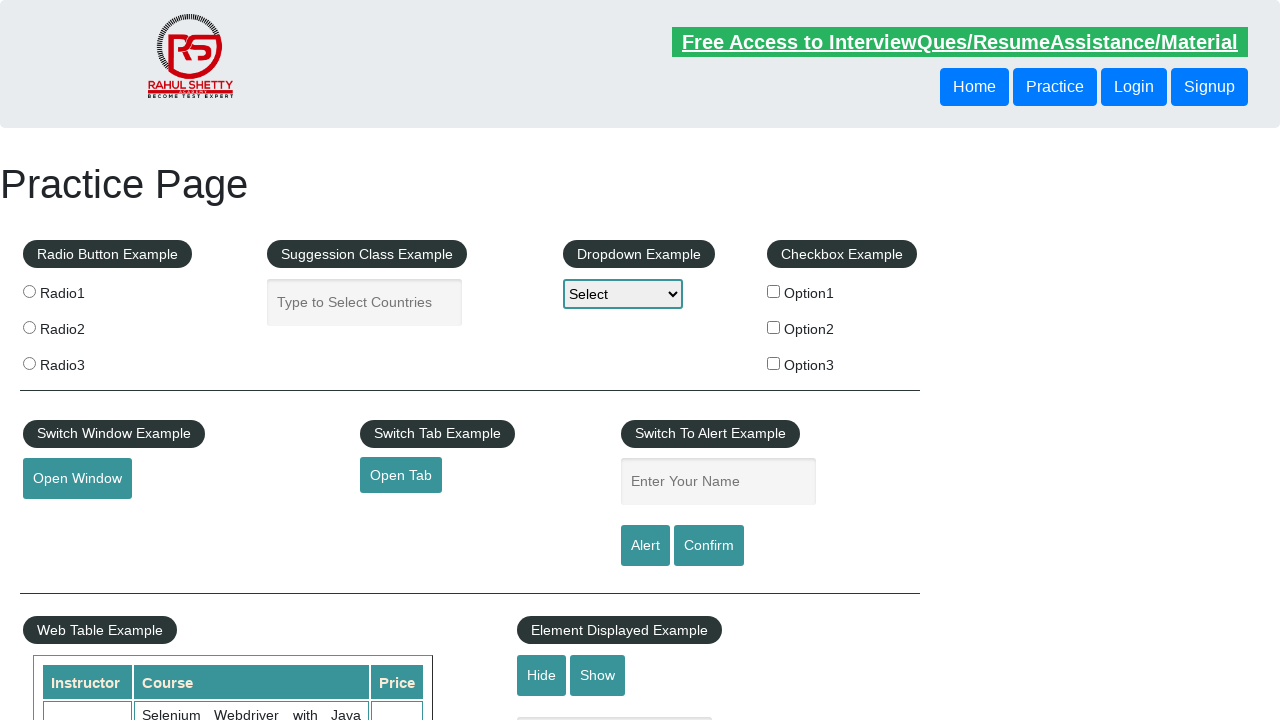

Retrieved text content from table cell at index 5
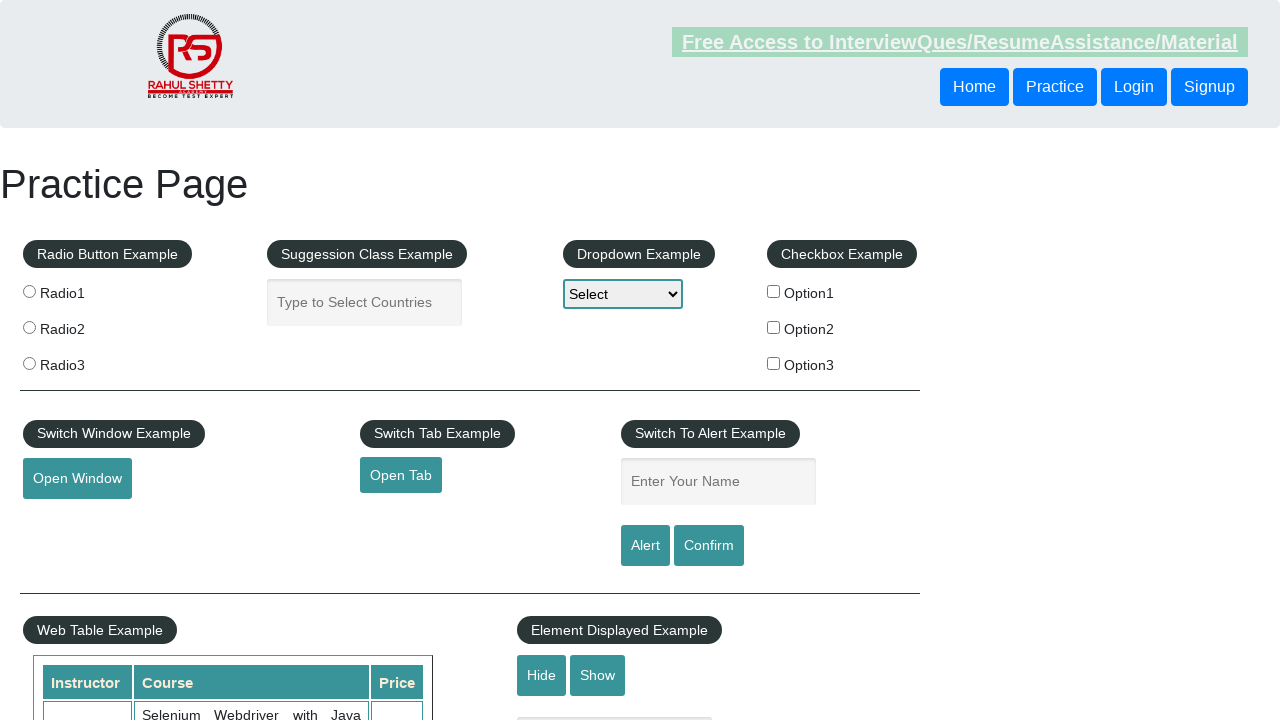

Retrieved text content from table cell at index 6
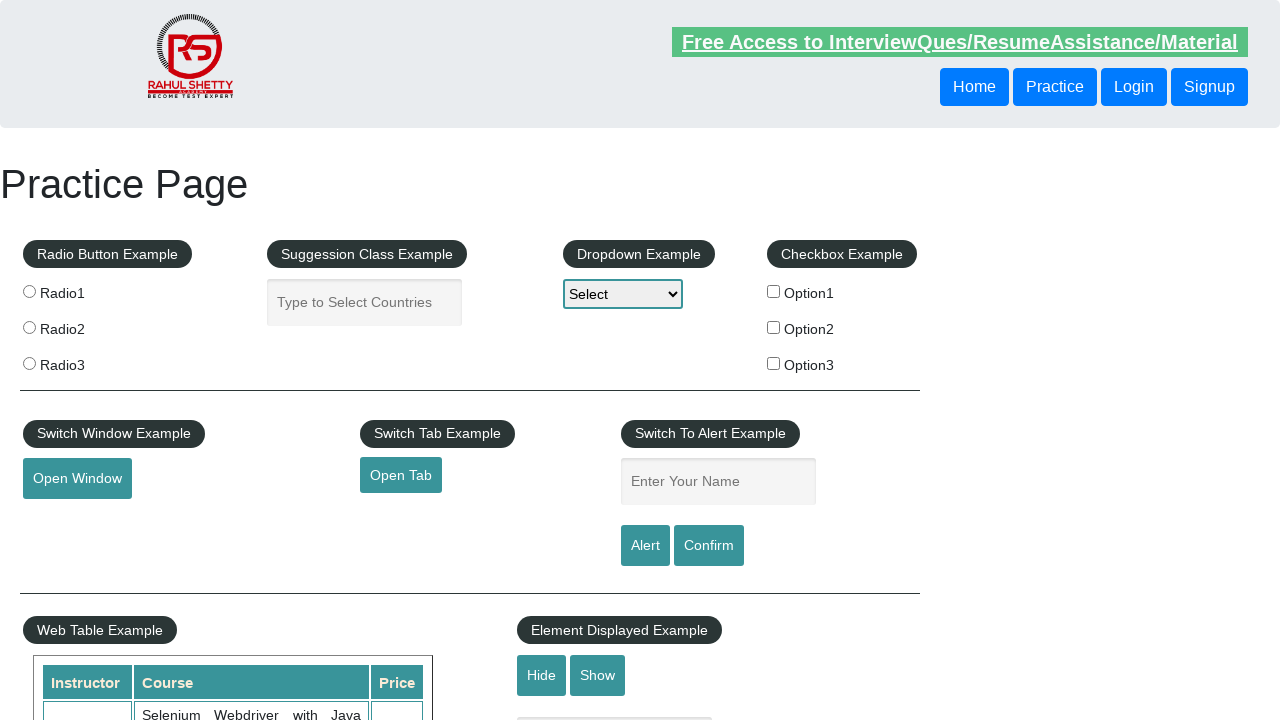

Retrieved text content from table cell at index 7
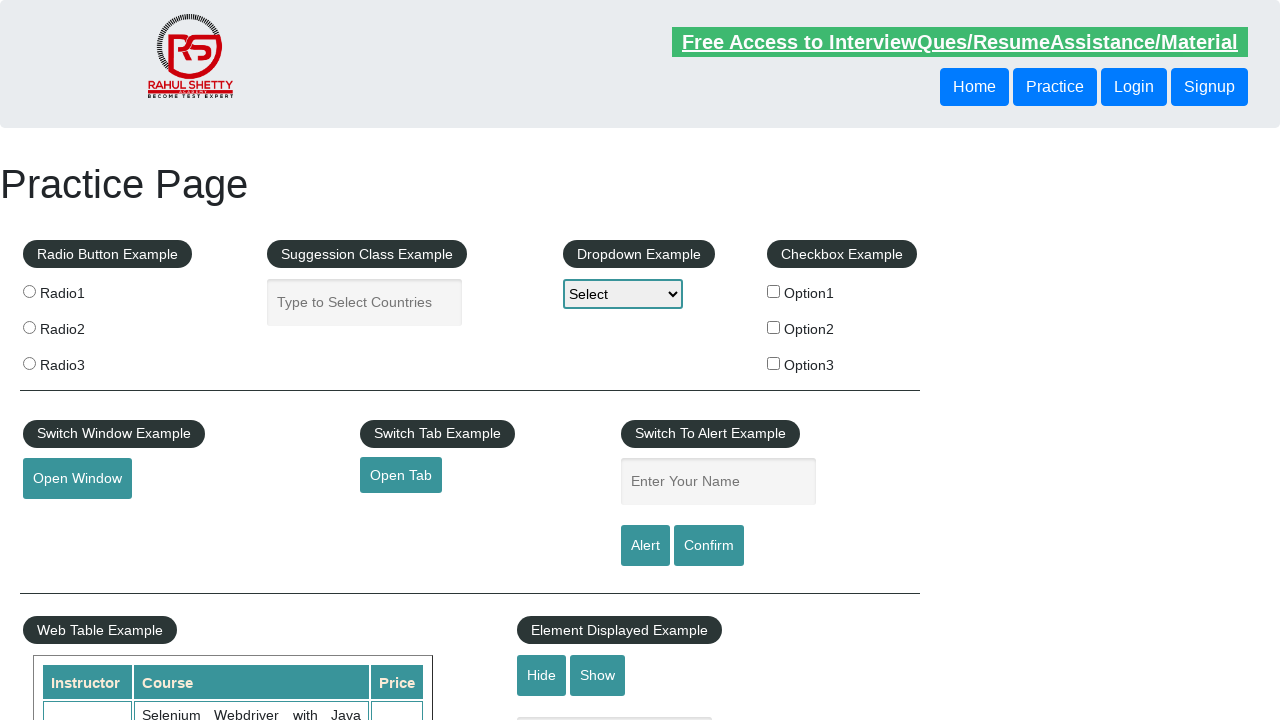

Found 'Python' in cell at index 7
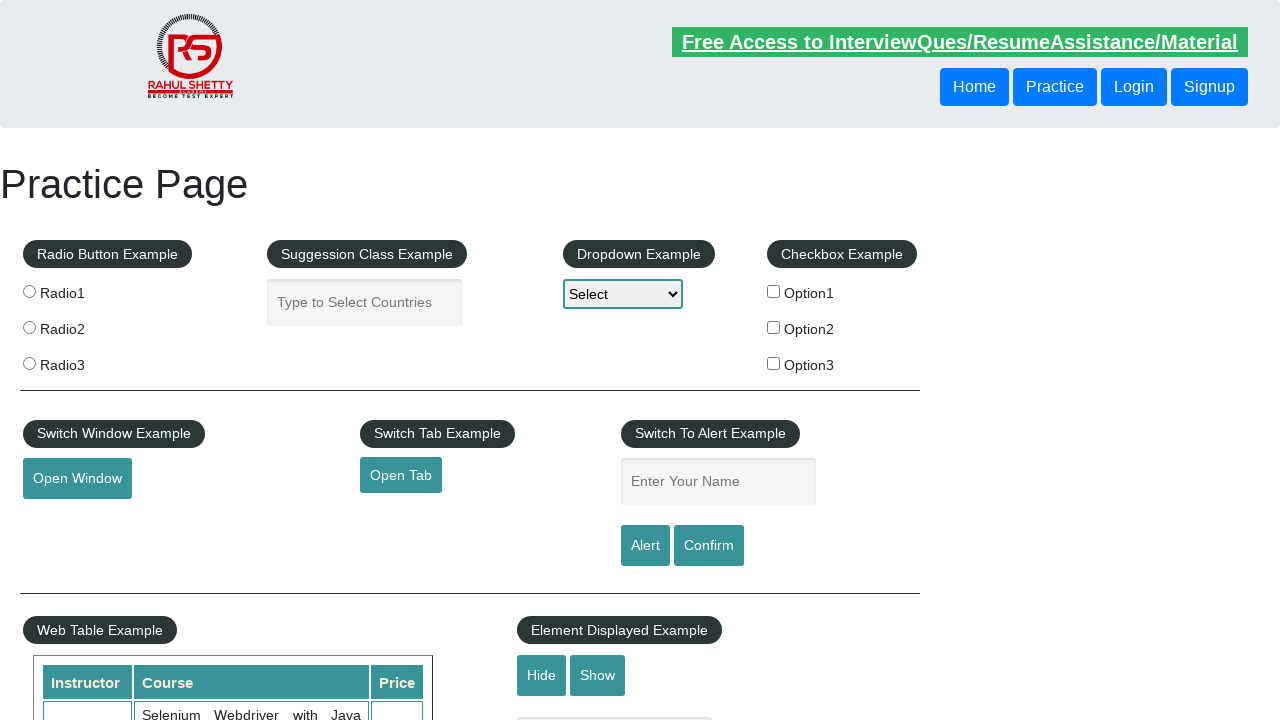

Located the price cell (3rd column) corresponding to Python row
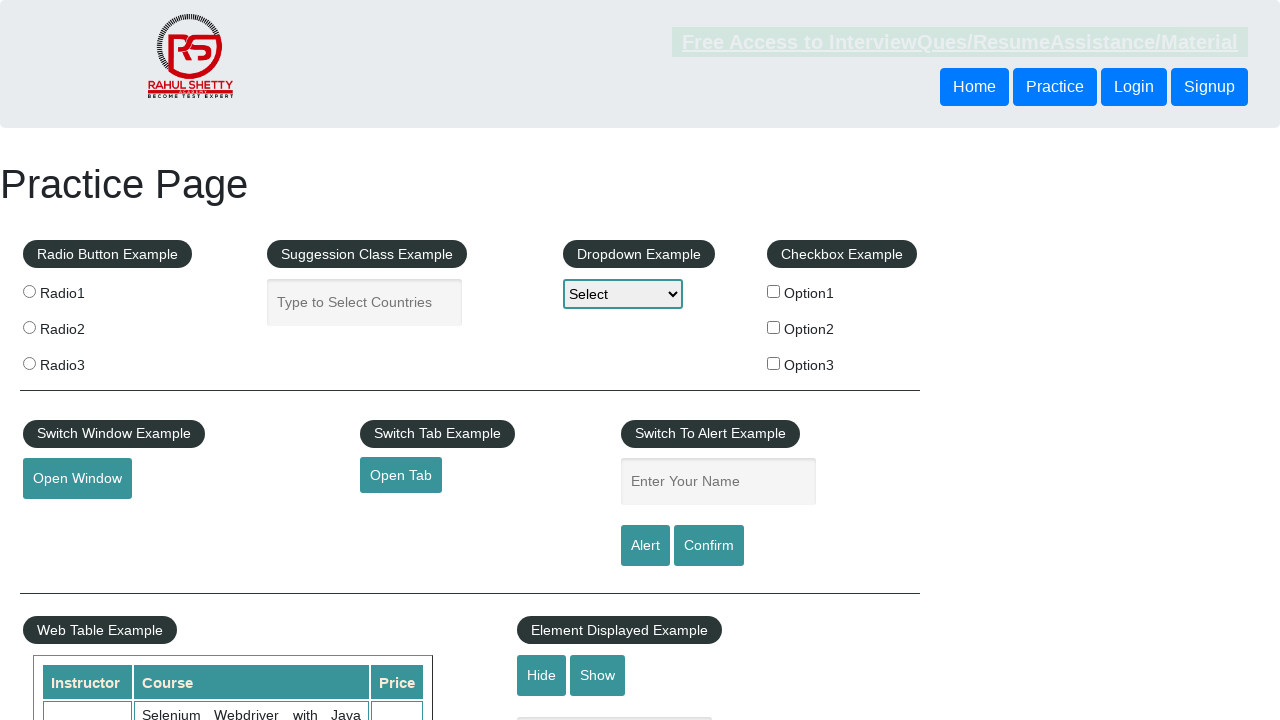

Retrieved price text: '25'
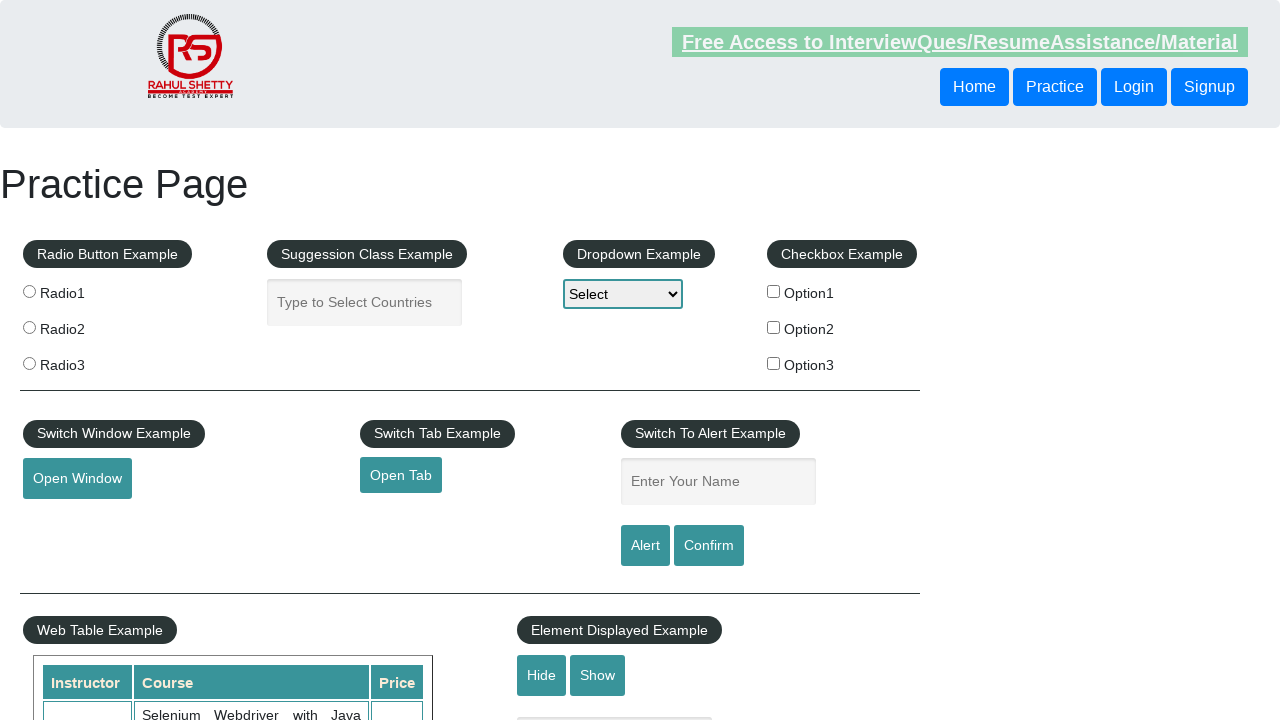

Verified that price equals '25' for Python row
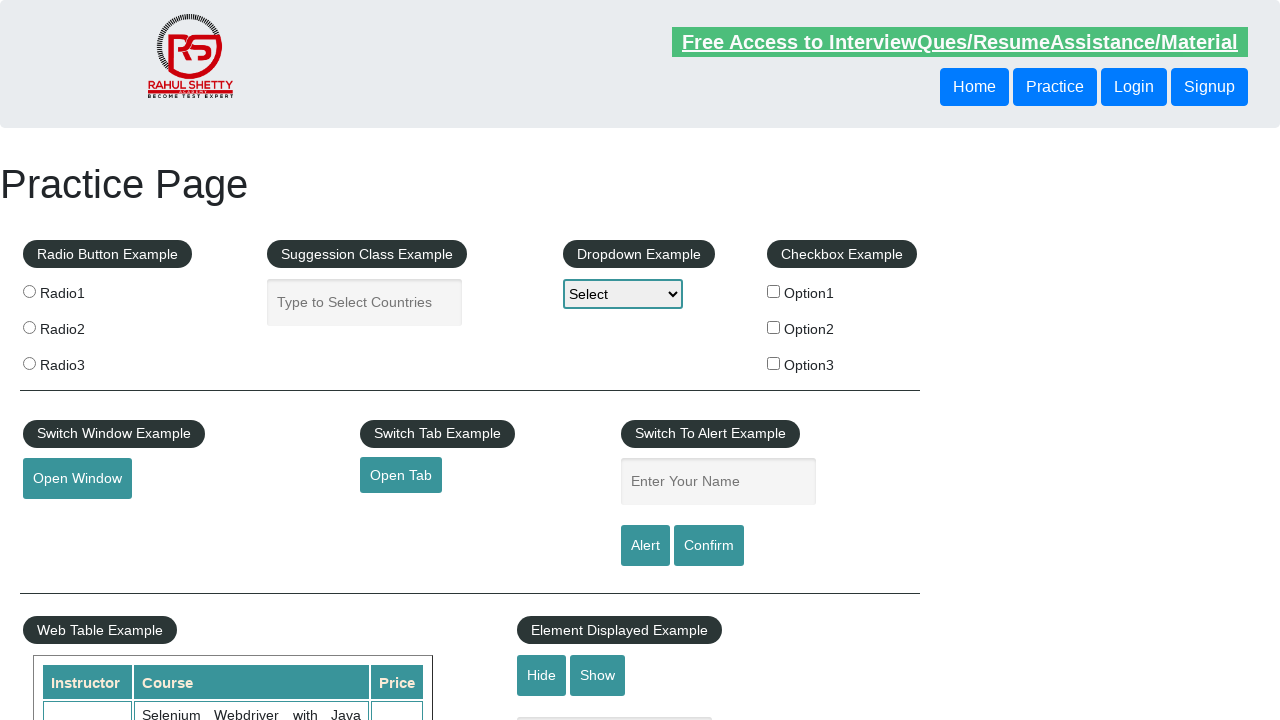

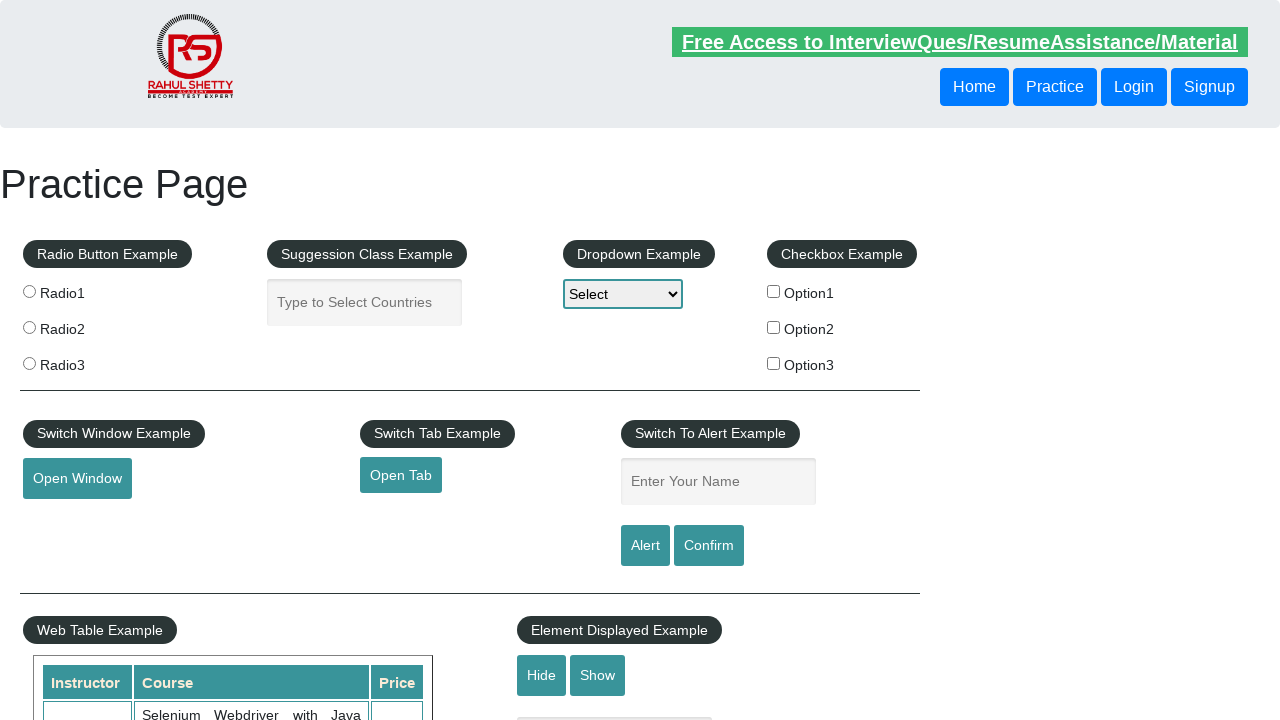